Navigates to the DemoBlaze store homepage and verifies that the page has the correct title ("STORE") and URL.

Starting URL: https://www.demoblaze.com/index.html

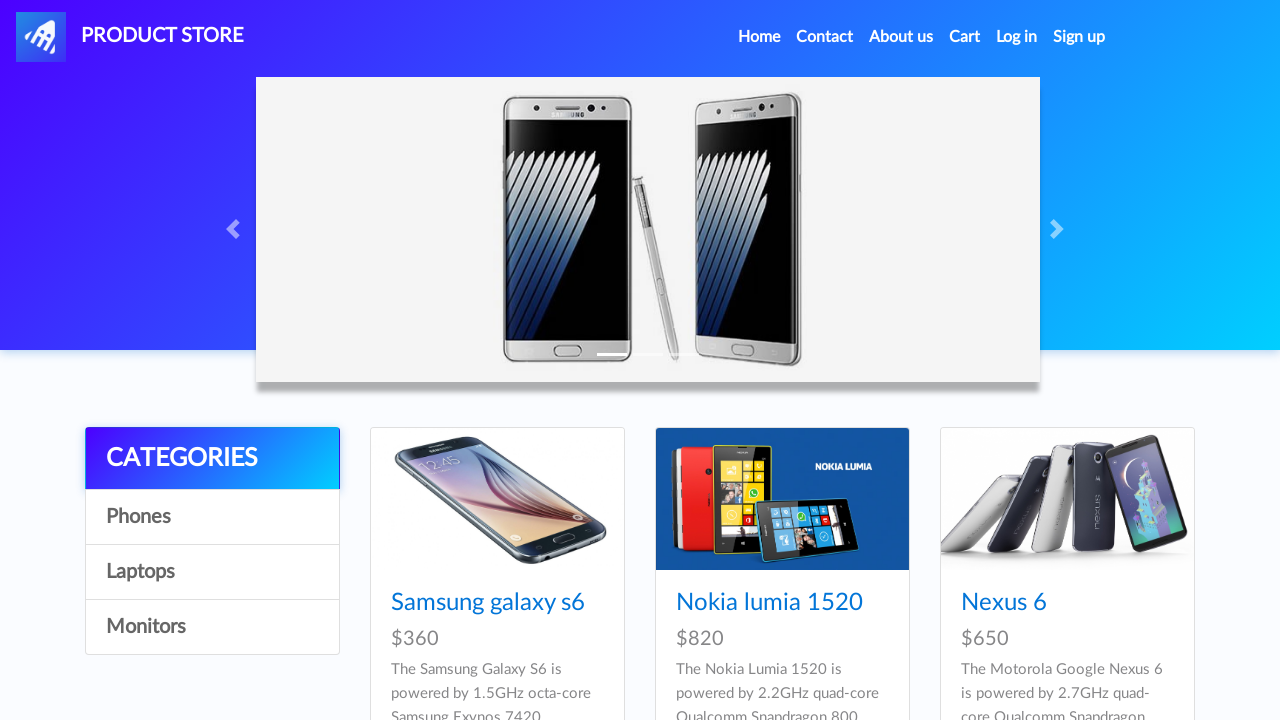

Navigated to DemoBlaze store homepage
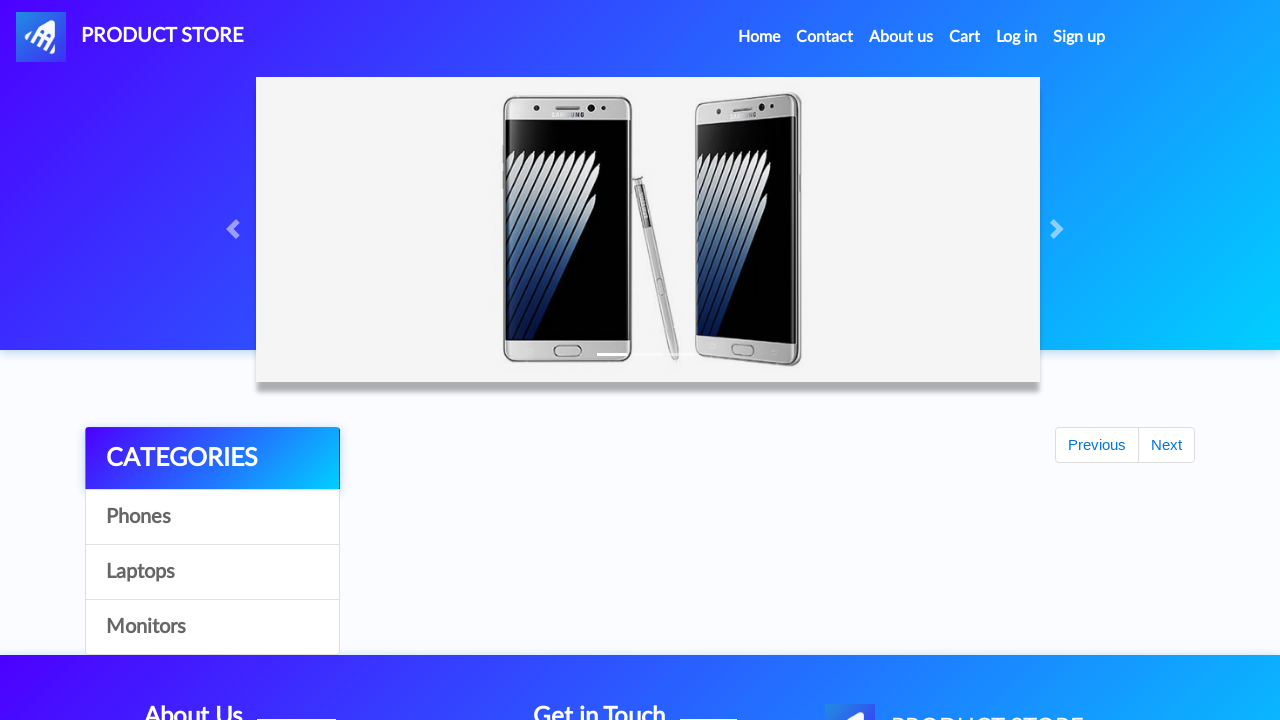

Verified page title is 'STORE'
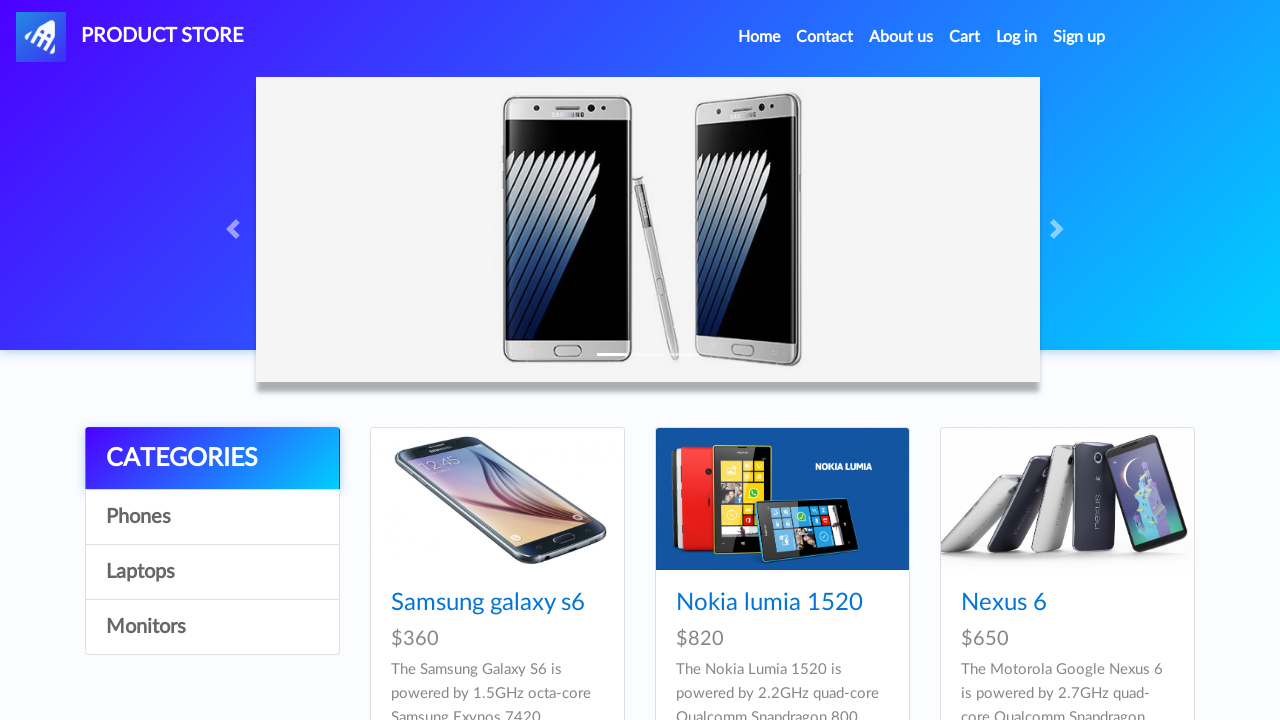

Verified page URL is 'https://www.demoblaze.com/index.html'
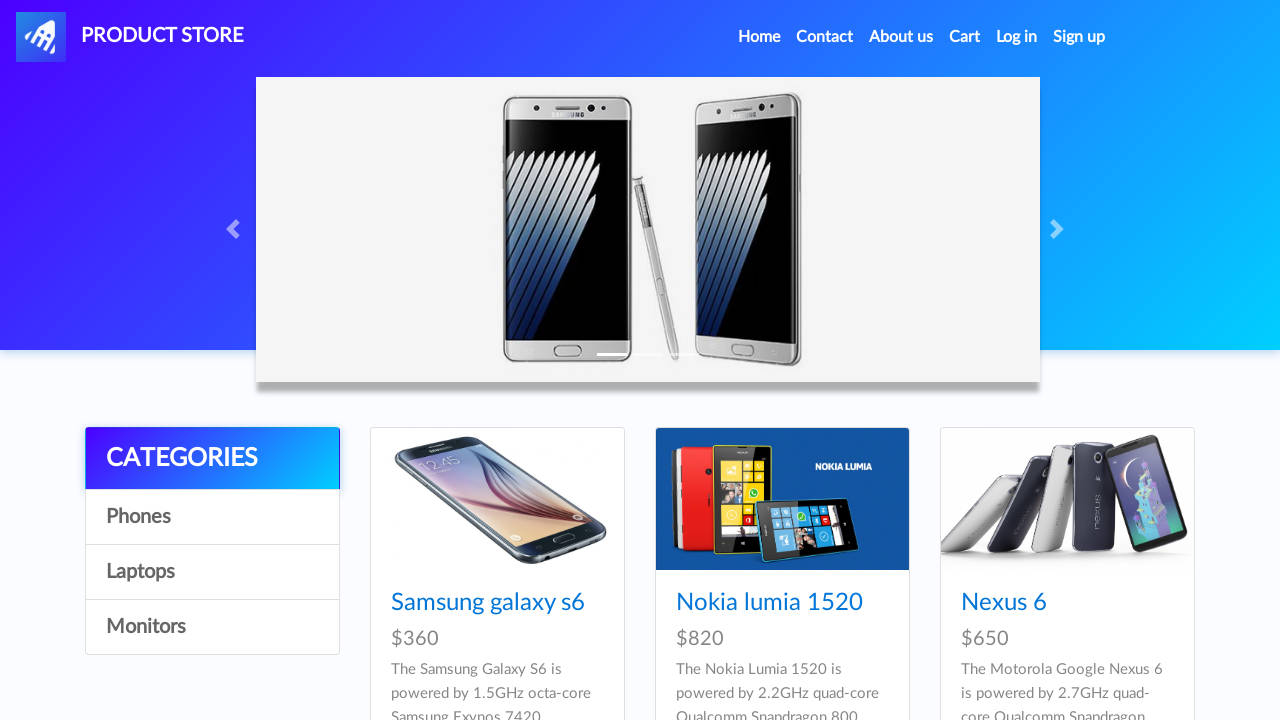

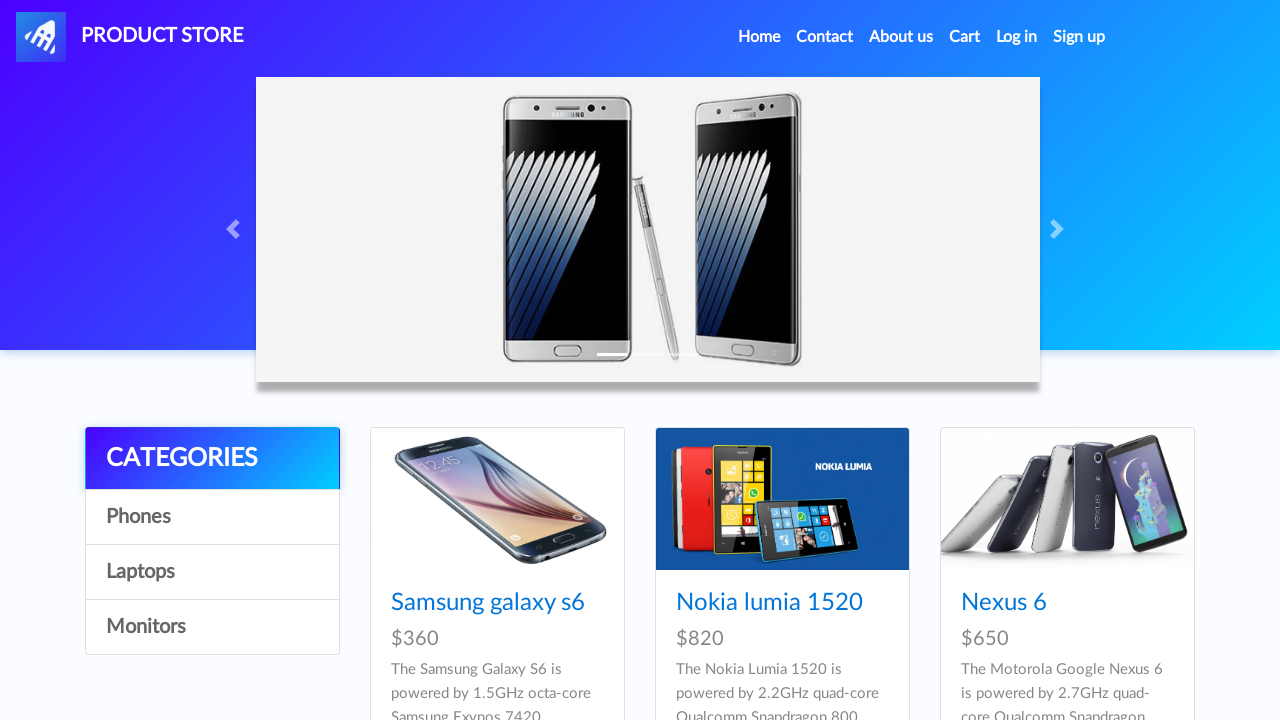